Tests iFrame interaction by navigating to the iFrame Demo page and typing text into an editor within the iframe

Starting URL: https://www.lambdatest.com/selenium-playground/

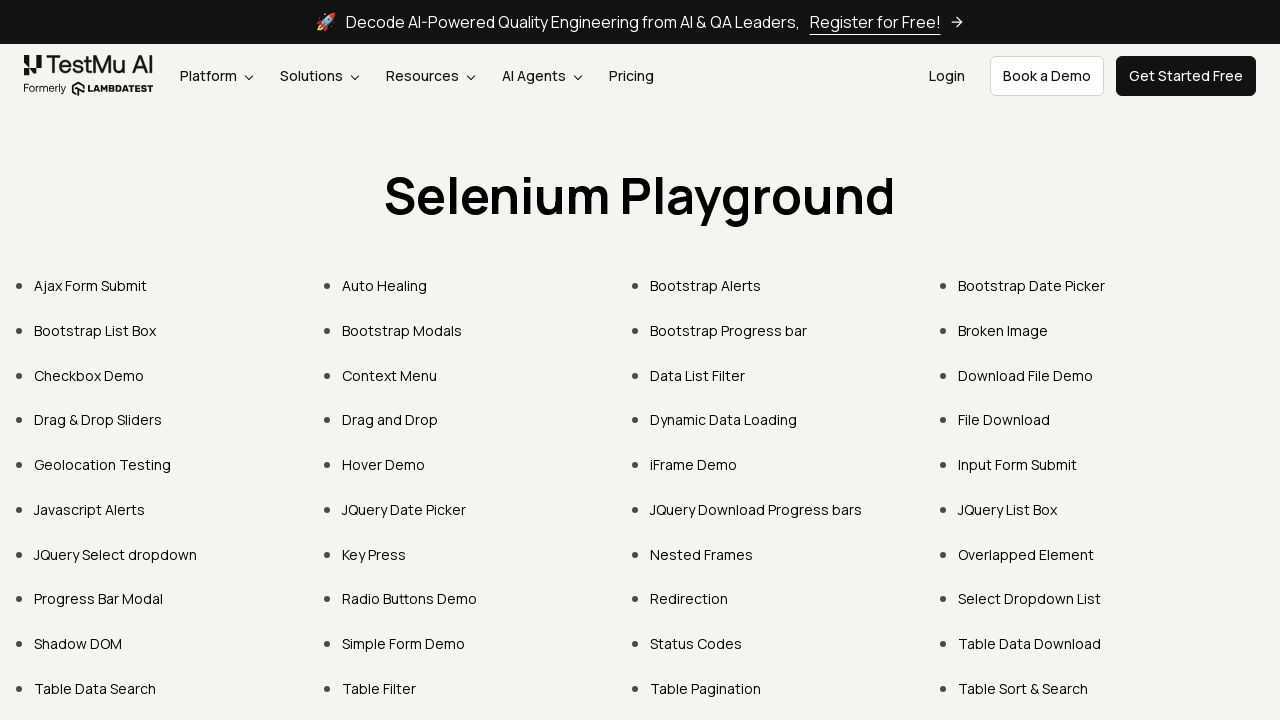

Clicked on iFrame Demo link at (694, 464) on text=iFrame Demo
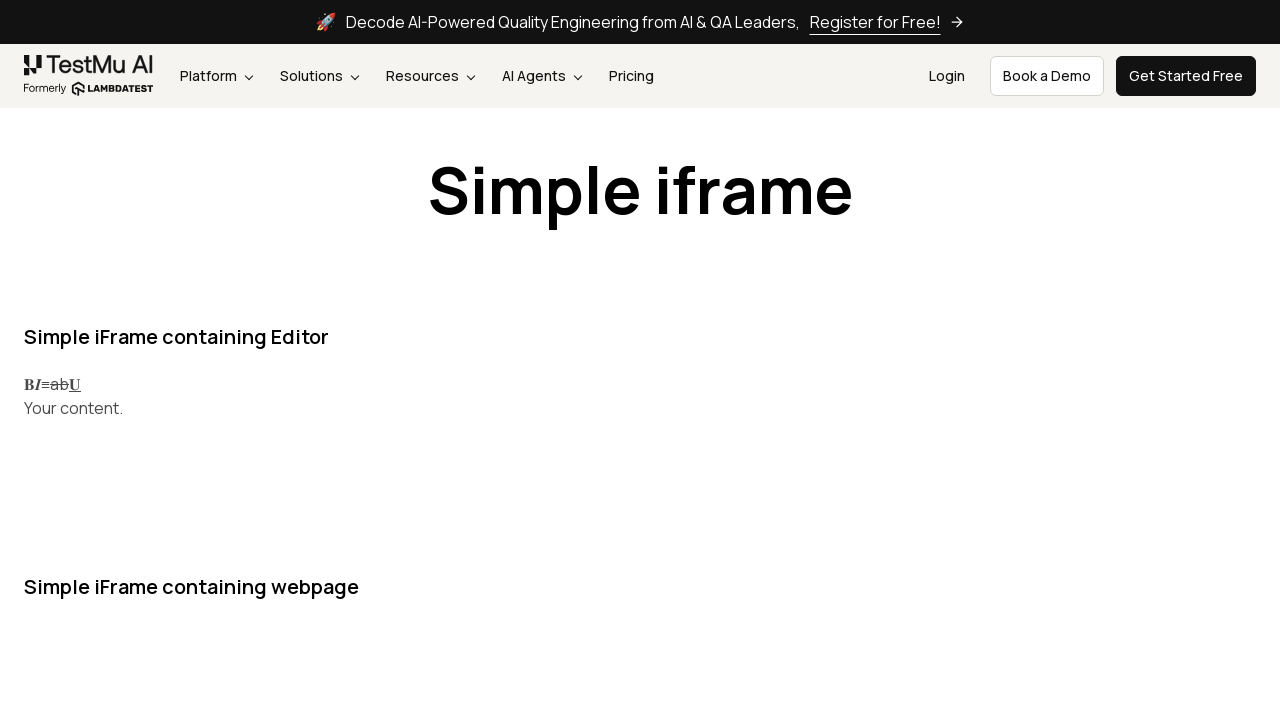

iFrame #iFrame1 loaded and became visible
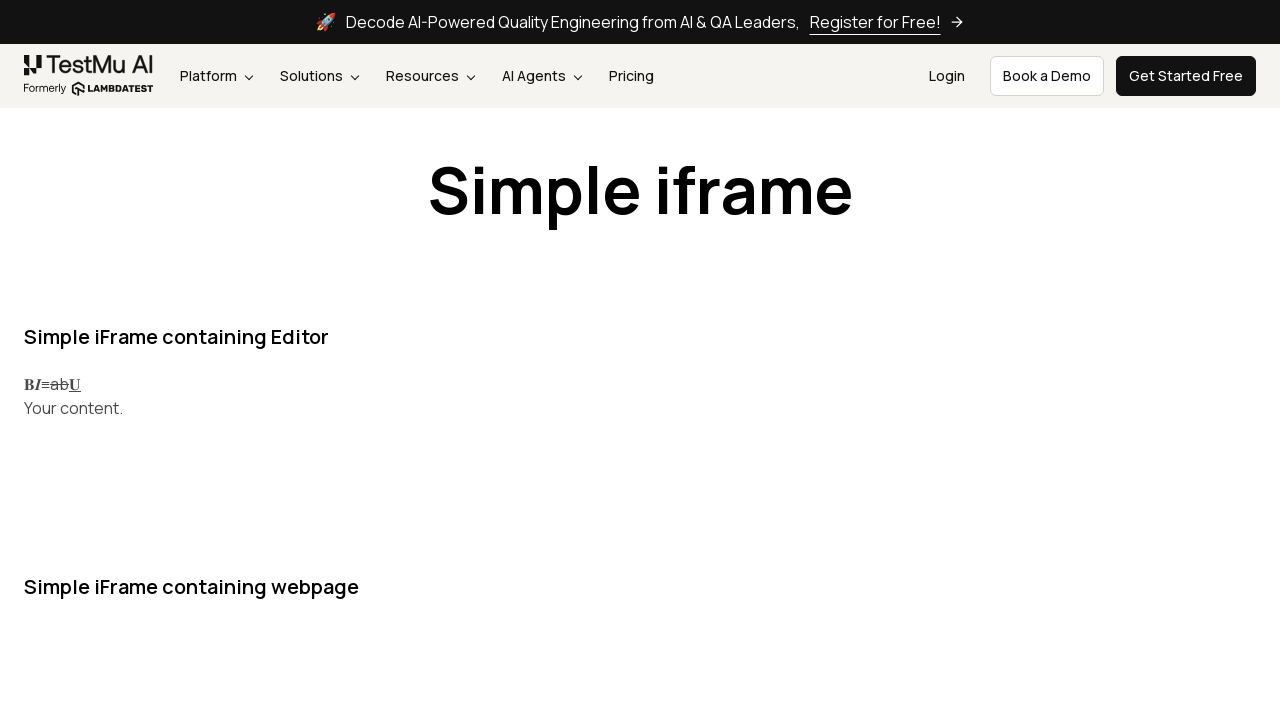

Located iframe #iFrame1
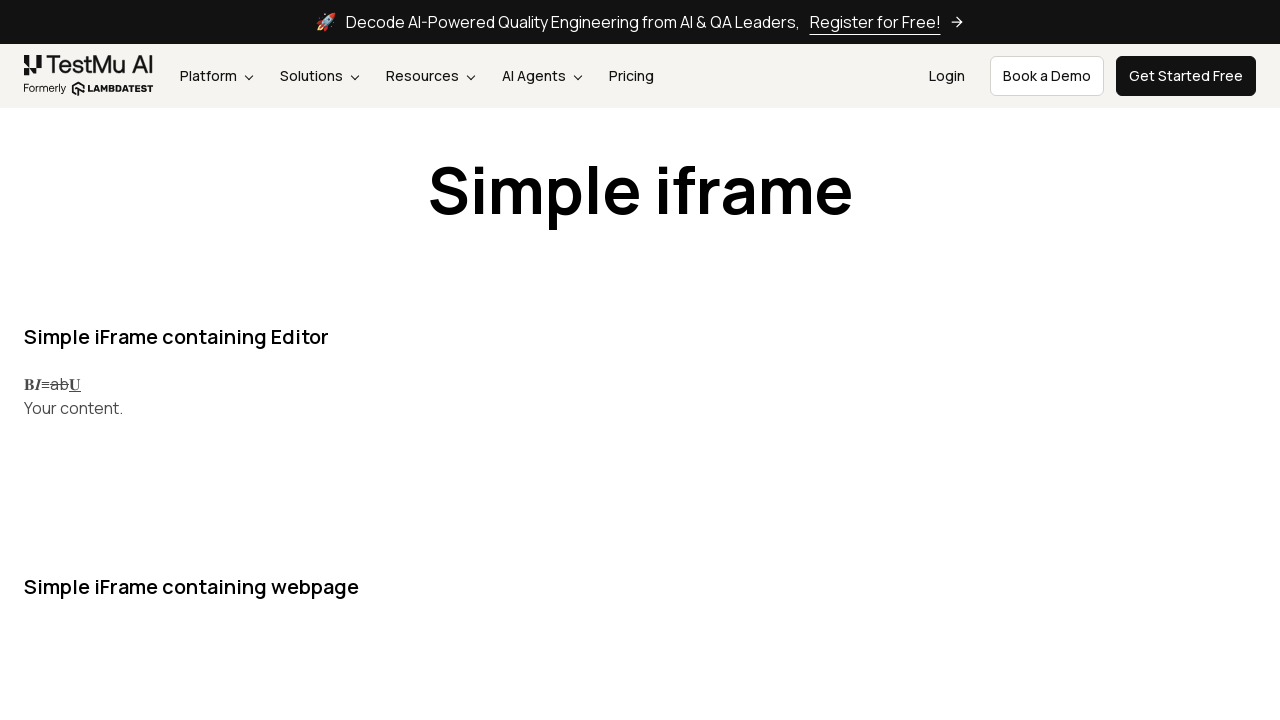

Cleared the editor content within iframe on #iFrame1 >> internal:control=enter-frame >> .rsw-ce
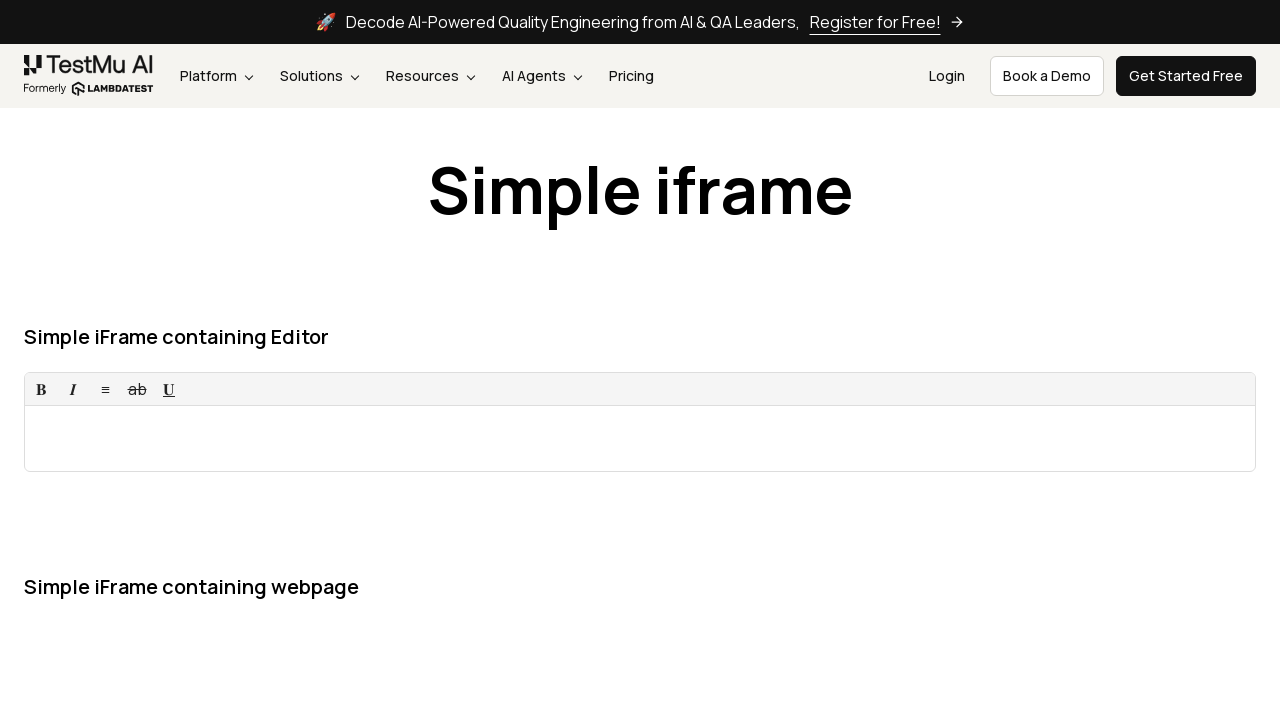

Typed 'This is a test' into the iframe editor on #iFrame1 >> internal:control=enter-frame >> .rsw-ce
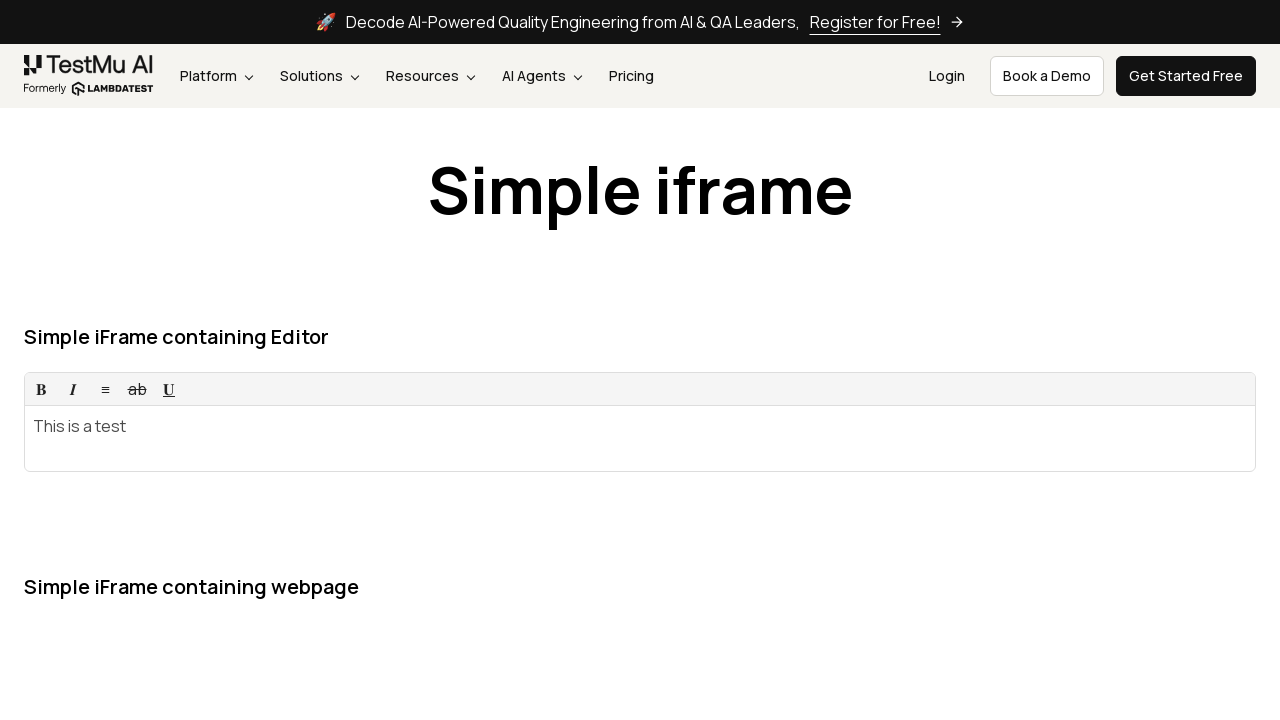

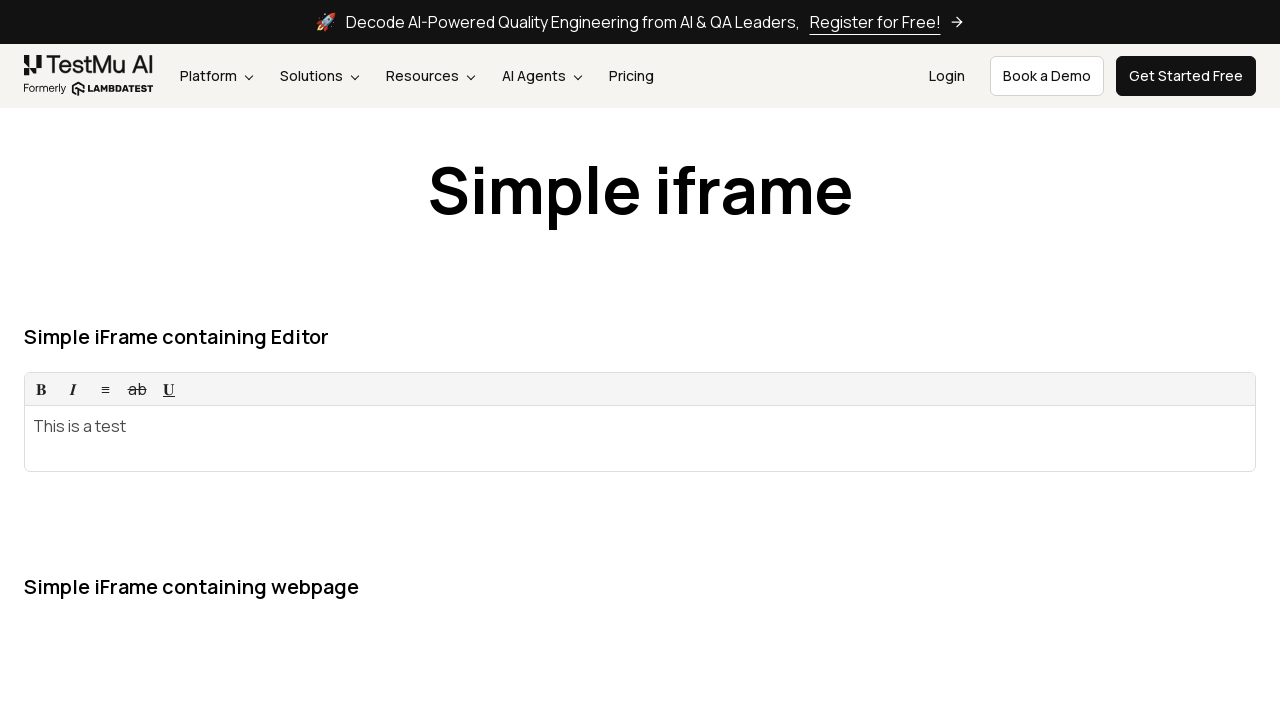